Navigates to the omayo blogspot test page and maximizes the browser window

Starting URL: http://omayo.blogspot.com/

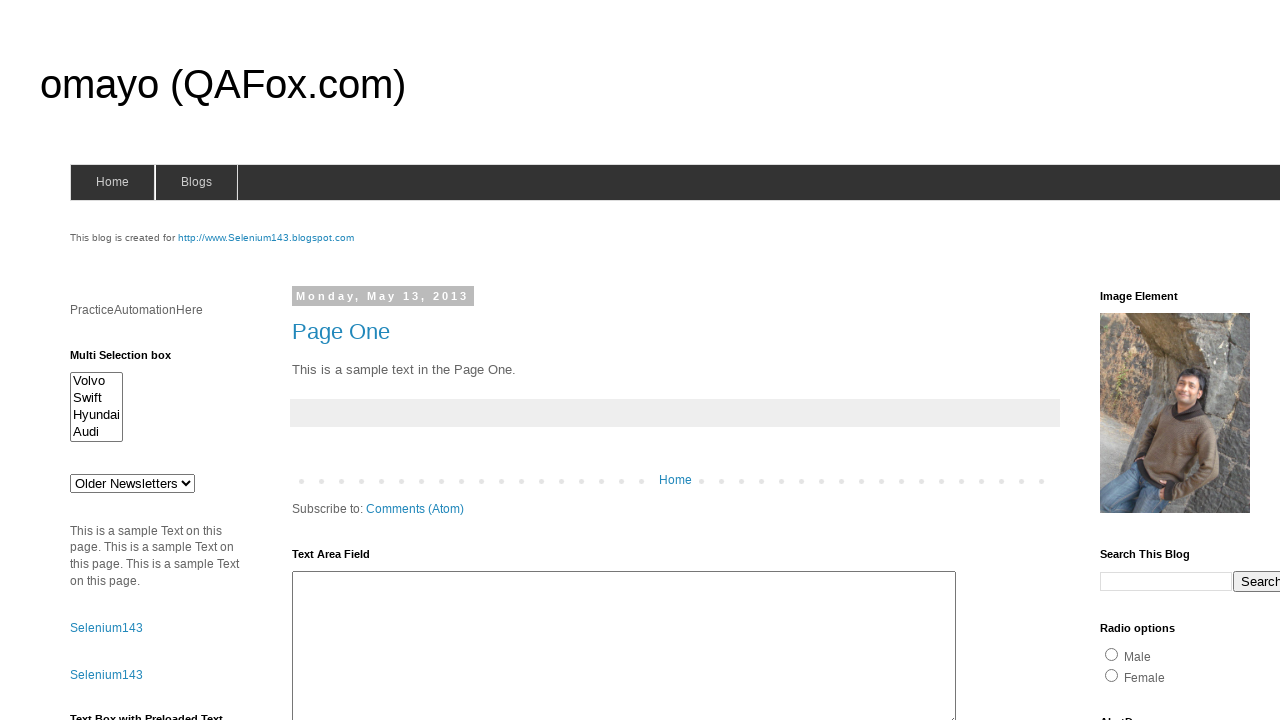

Set browser viewport to 1920x1080
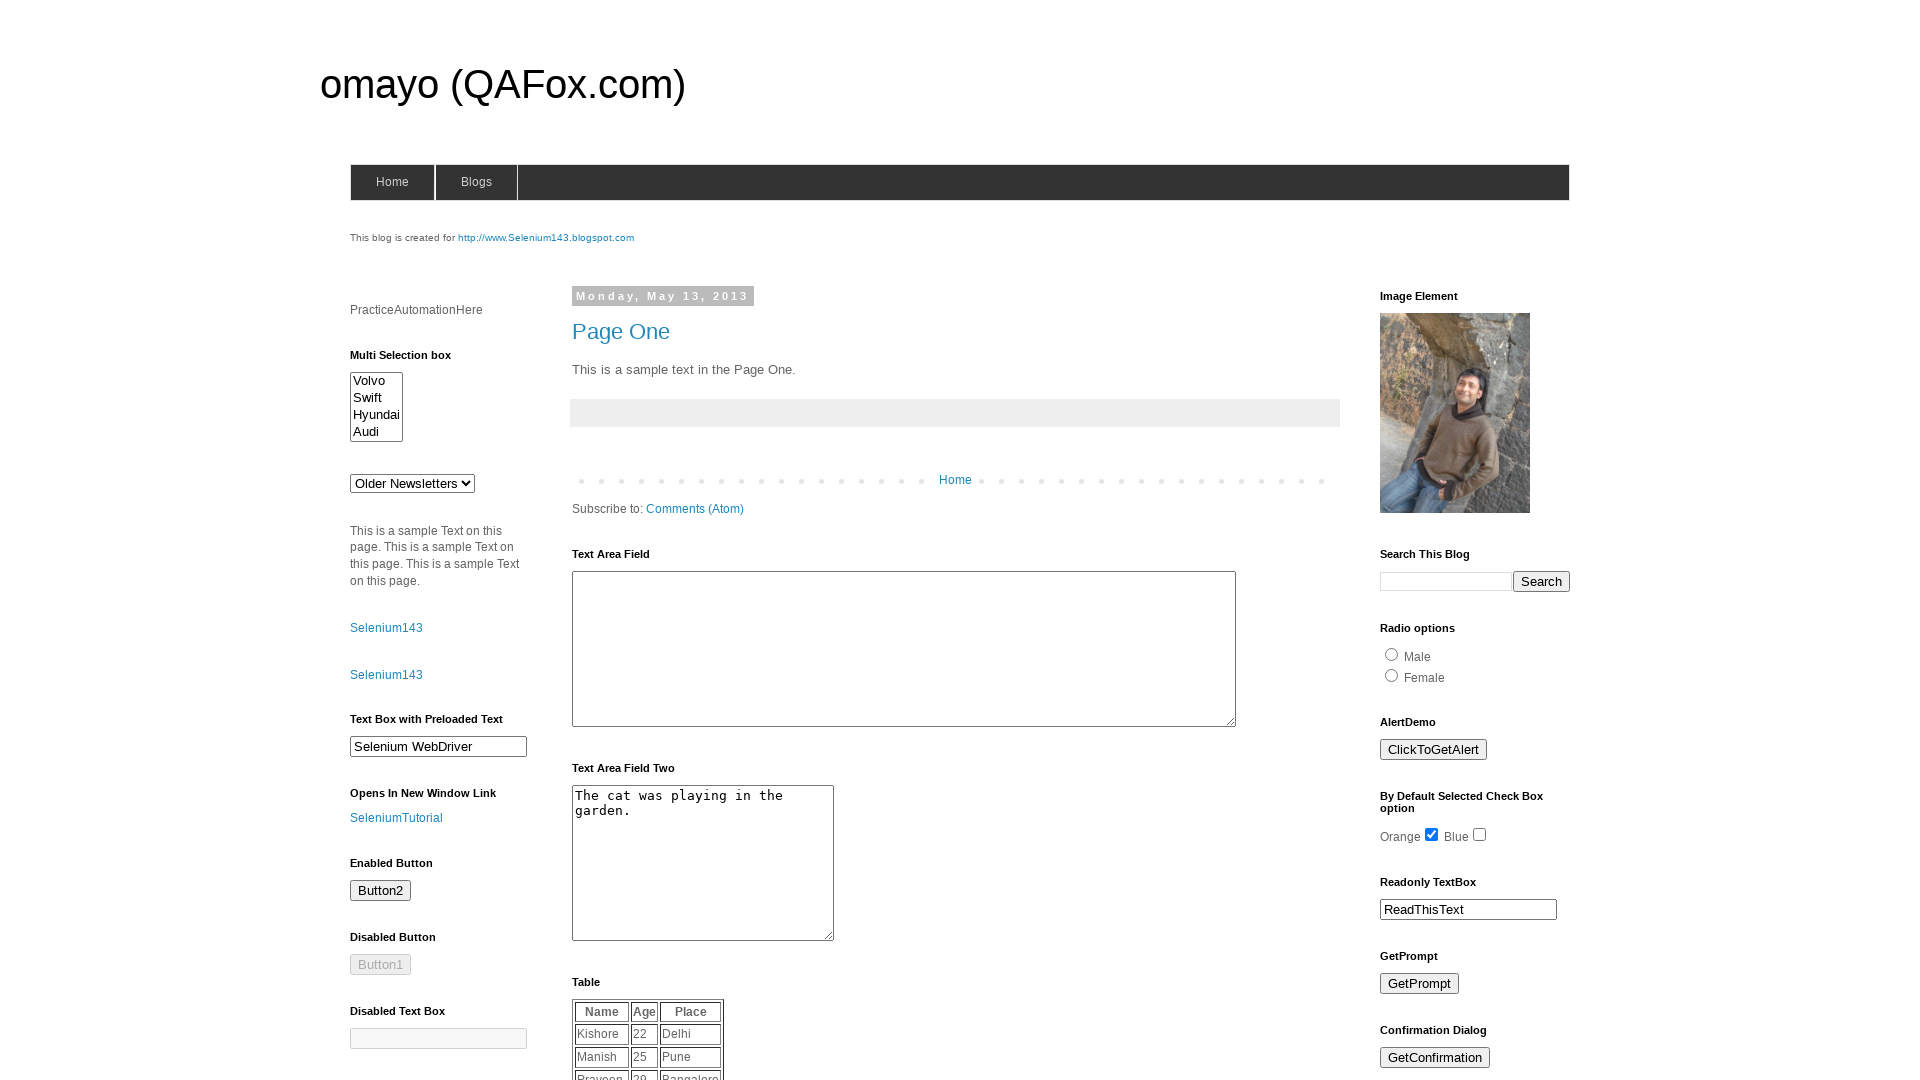

Waited for page to reach domcontentloaded state
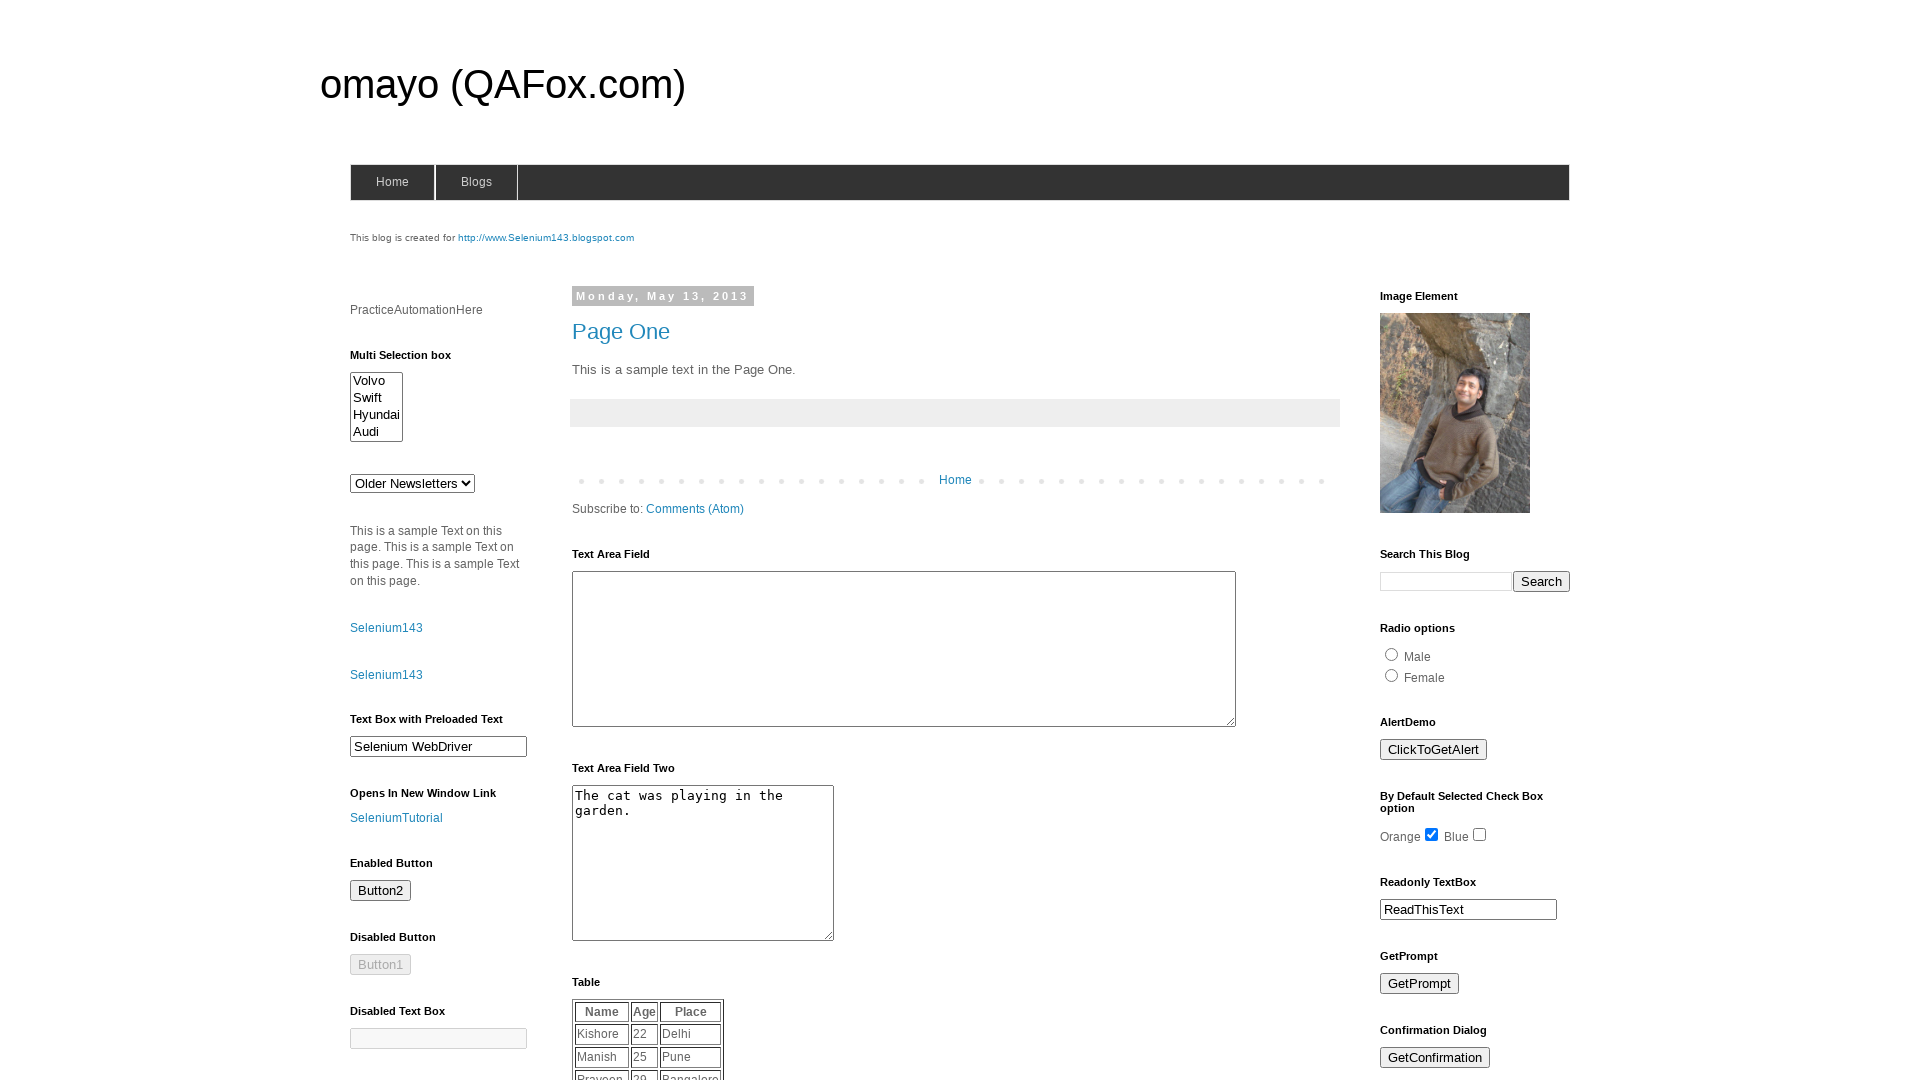

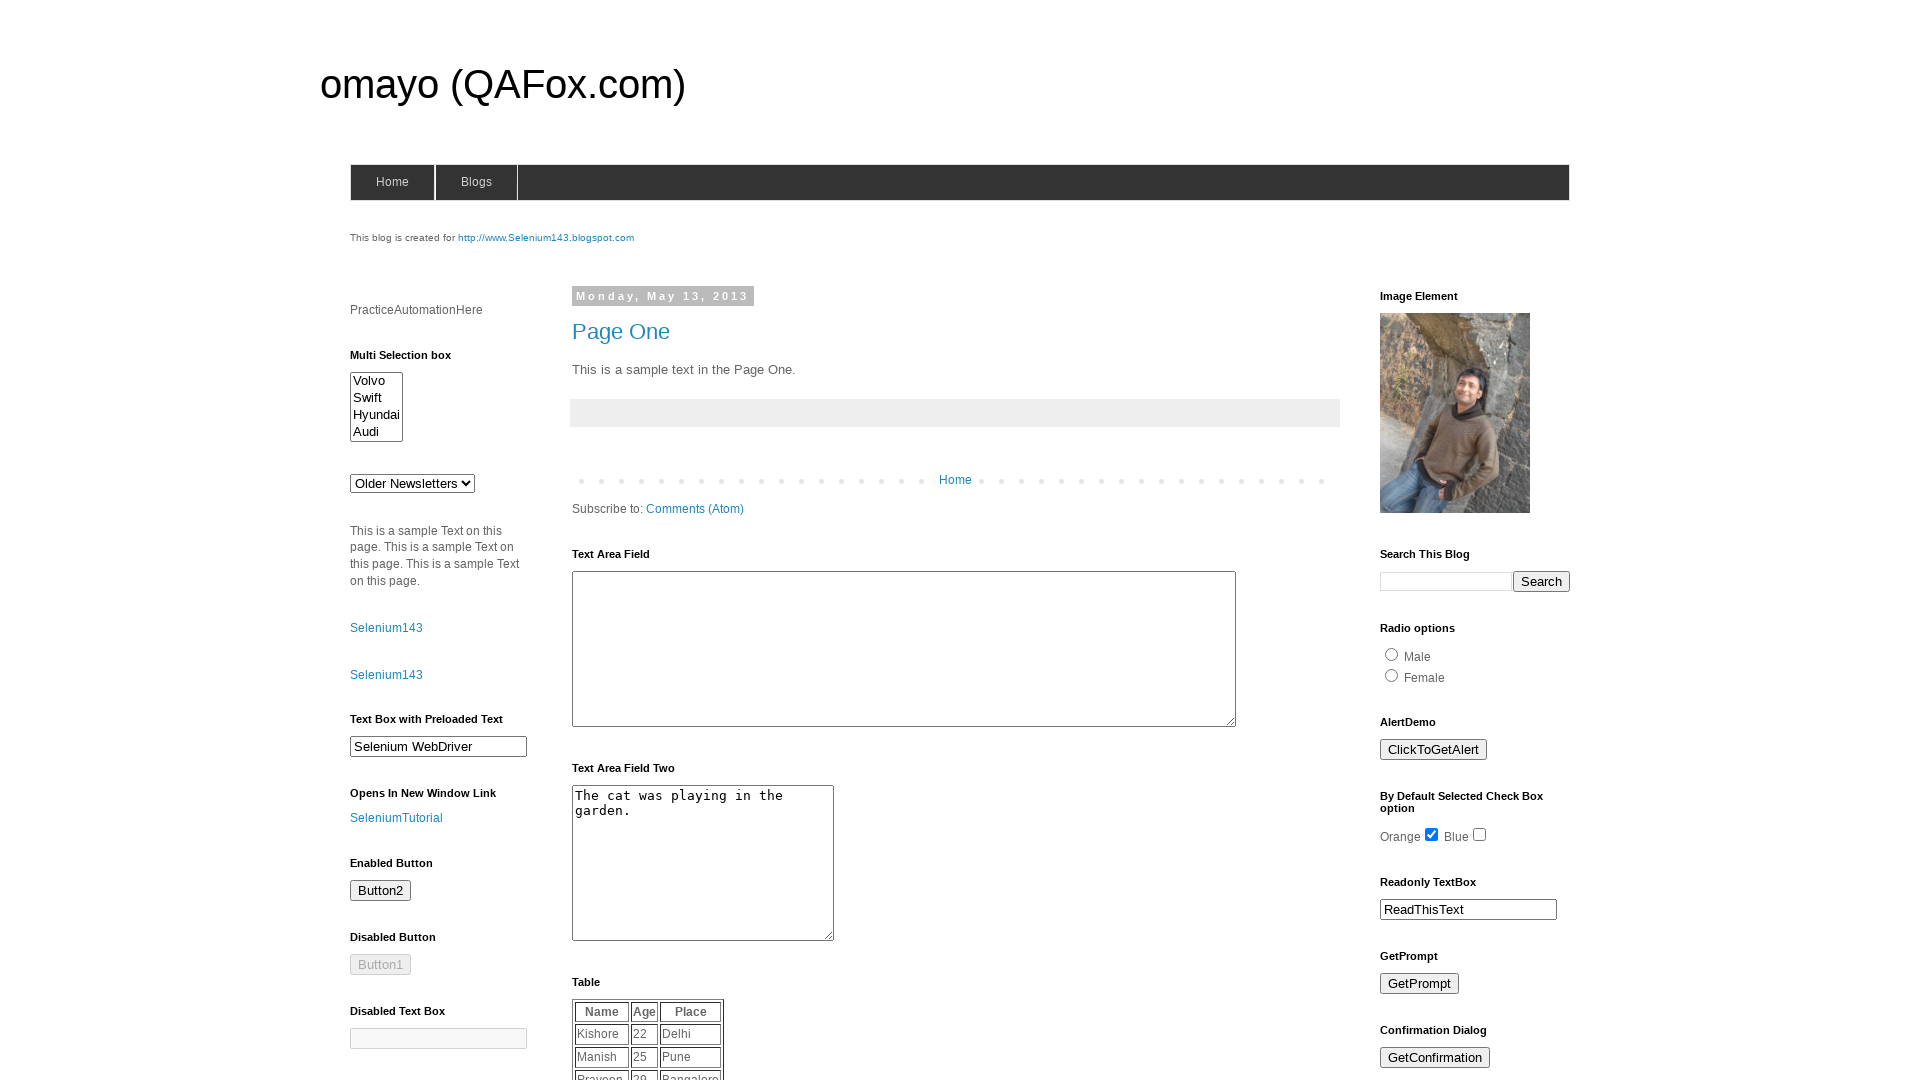